Tests editing a todo item by double-clicking, changing text, and pressing Enter

Starting URL: https://demo.playwright.dev/todomvc

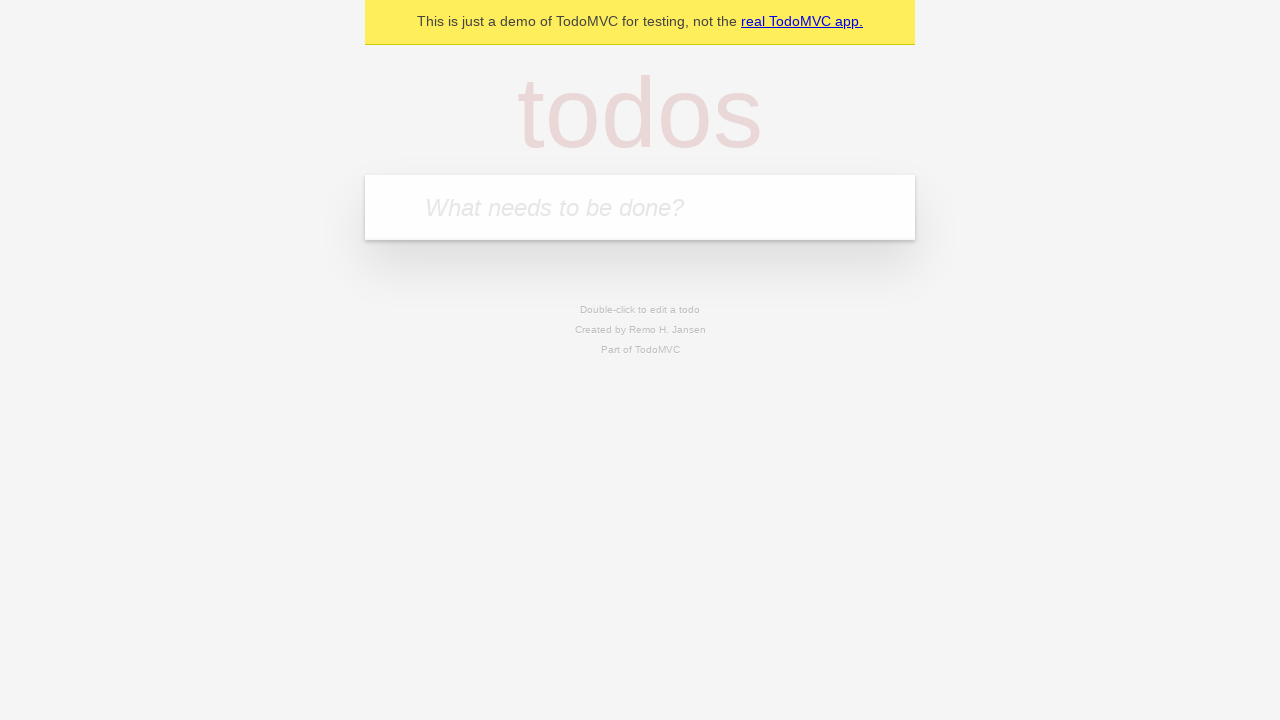

Filled input with 'buy some cheese' on internal:attr=[placeholder="What needs to be done?"i]
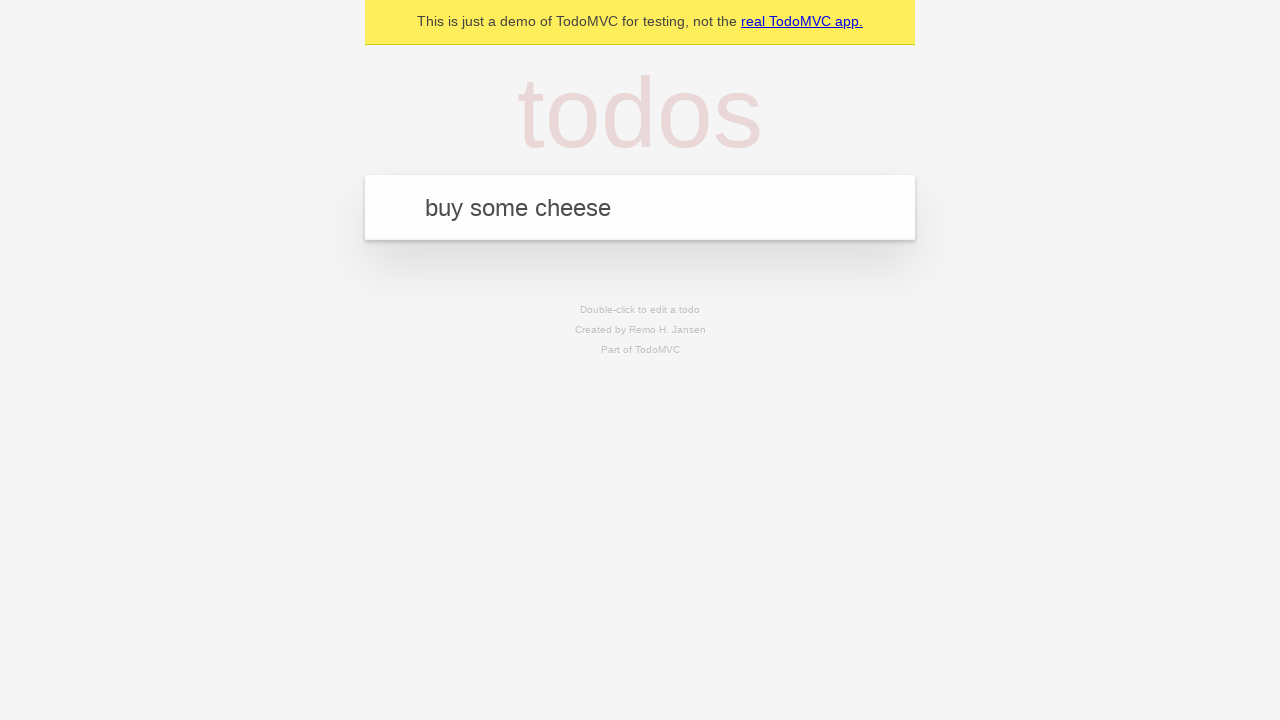

Pressed Enter to add first todo item on internal:attr=[placeholder="What needs to be done?"i]
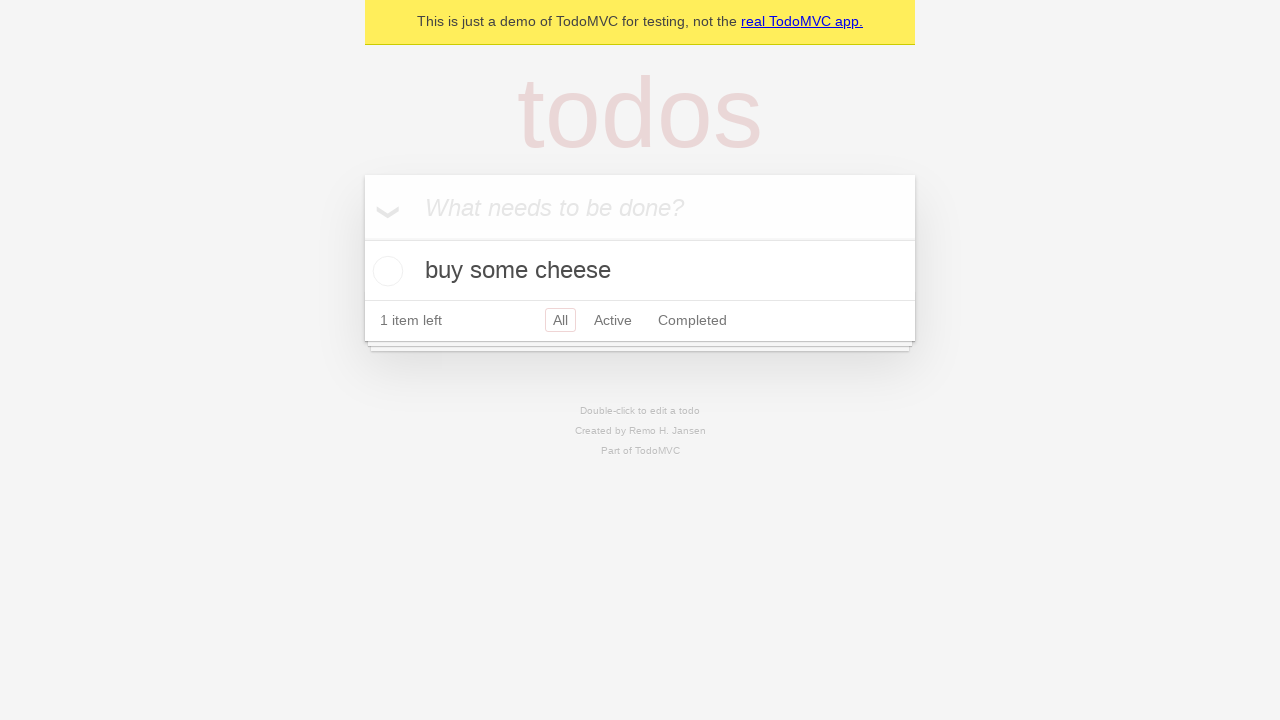

Filled input with 'feed the cat' on internal:attr=[placeholder="What needs to be done?"i]
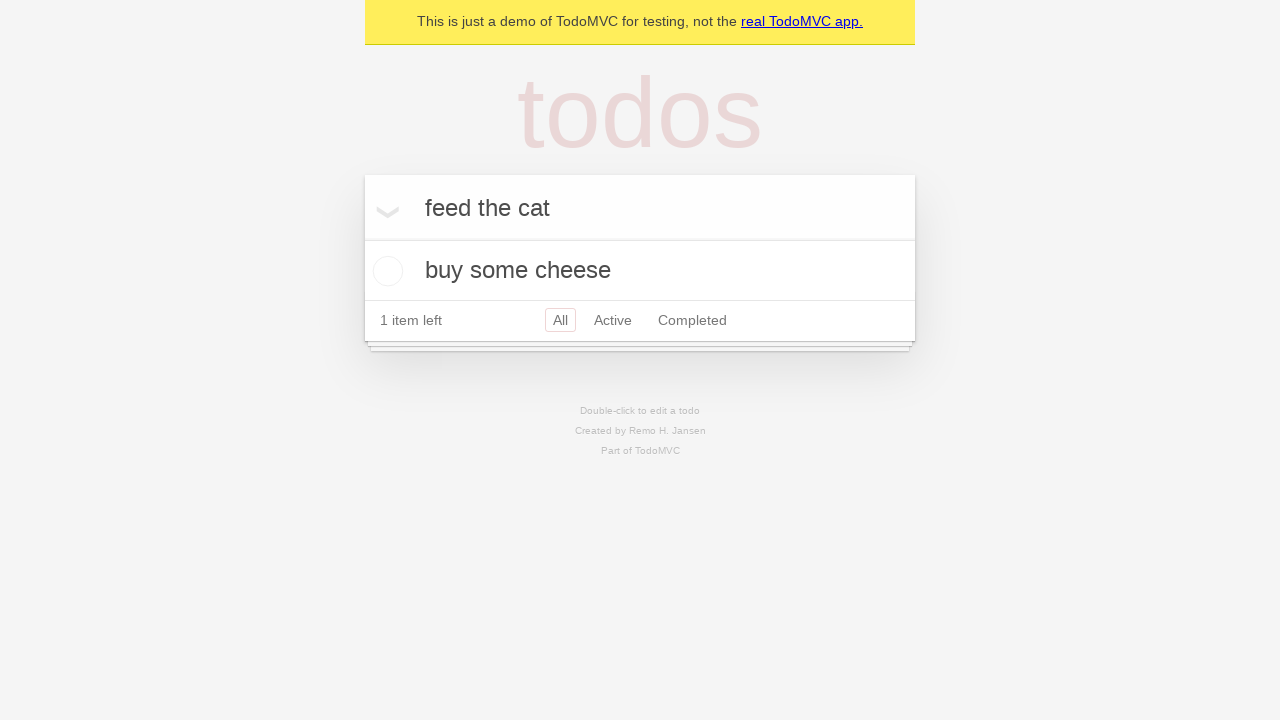

Pressed Enter to add second todo item on internal:attr=[placeholder="What needs to be done?"i]
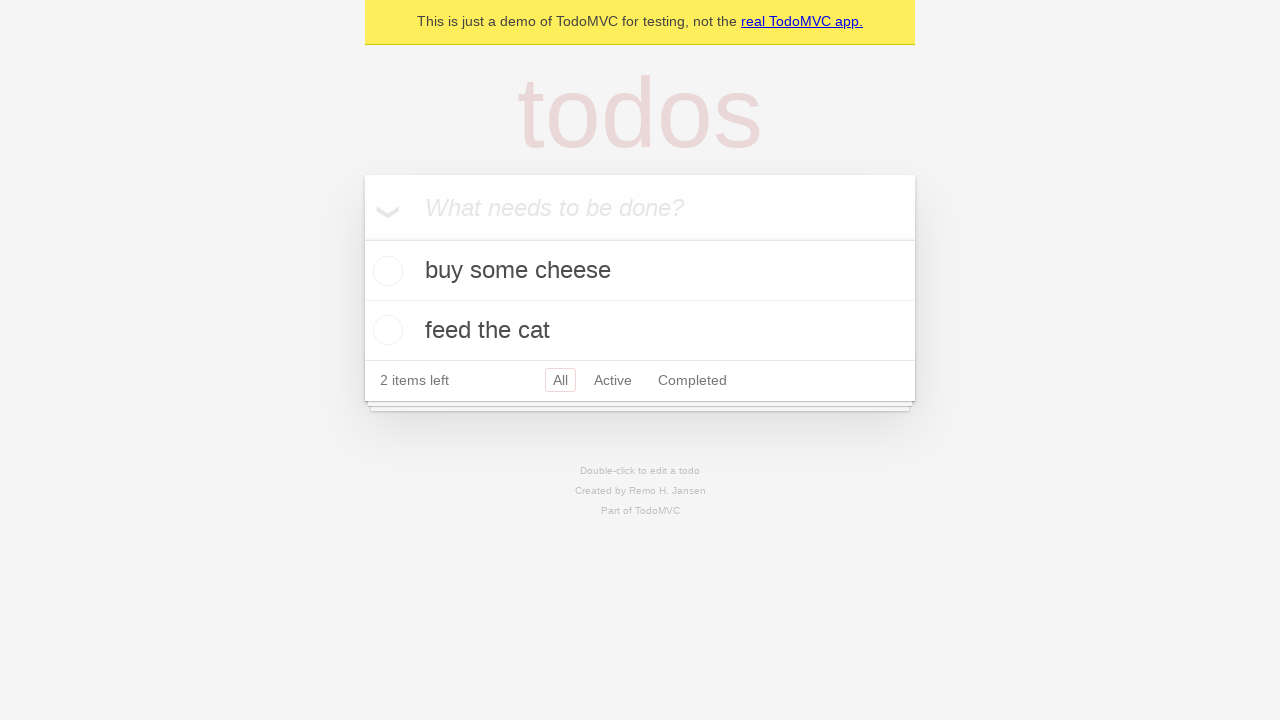

Filled input with 'book a doctors appointment' on internal:attr=[placeholder="What needs to be done?"i]
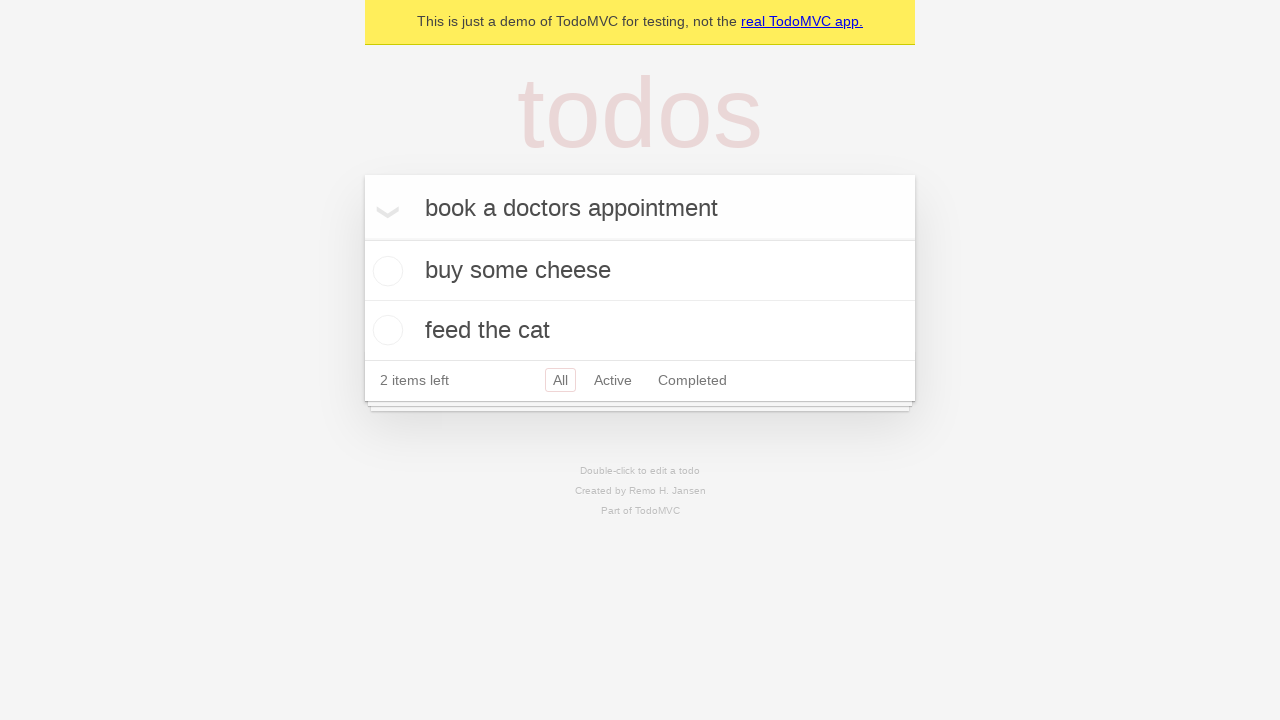

Pressed Enter to add third todo item on internal:attr=[placeholder="What needs to be done?"i]
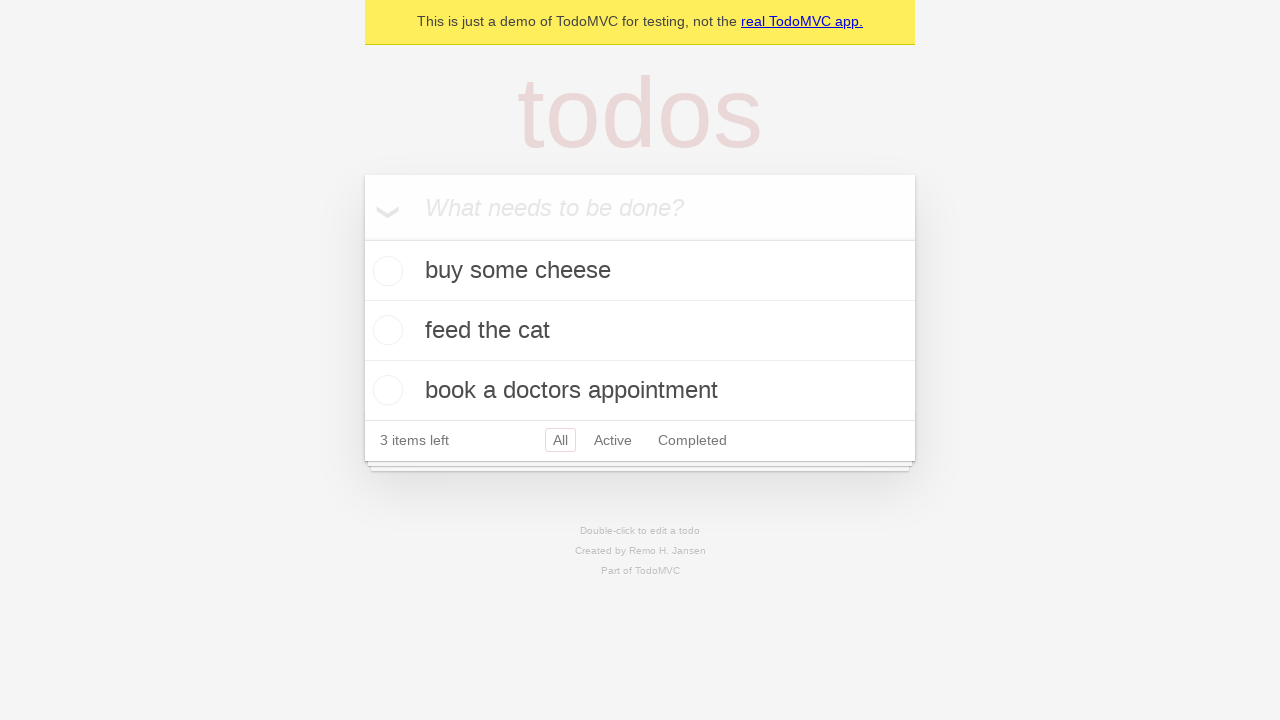

Double-clicked second todo item to enter edit mode at (640, 331) on internal:testid=[data-testid="todo-item"s] >> nth=1
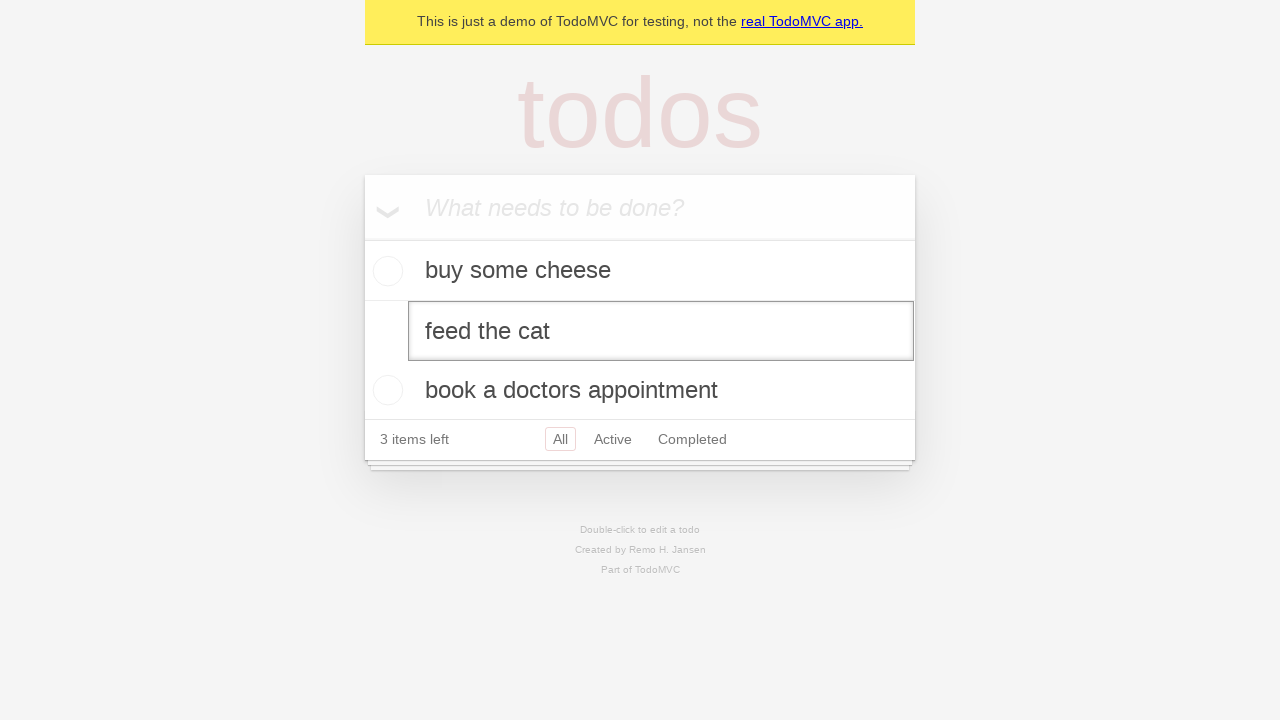

Filled edit textbox with 'buy some sausages' on internal:testid=[data-testid="todo-item"s] >> nth=1 >> internal:role=textbox[nam
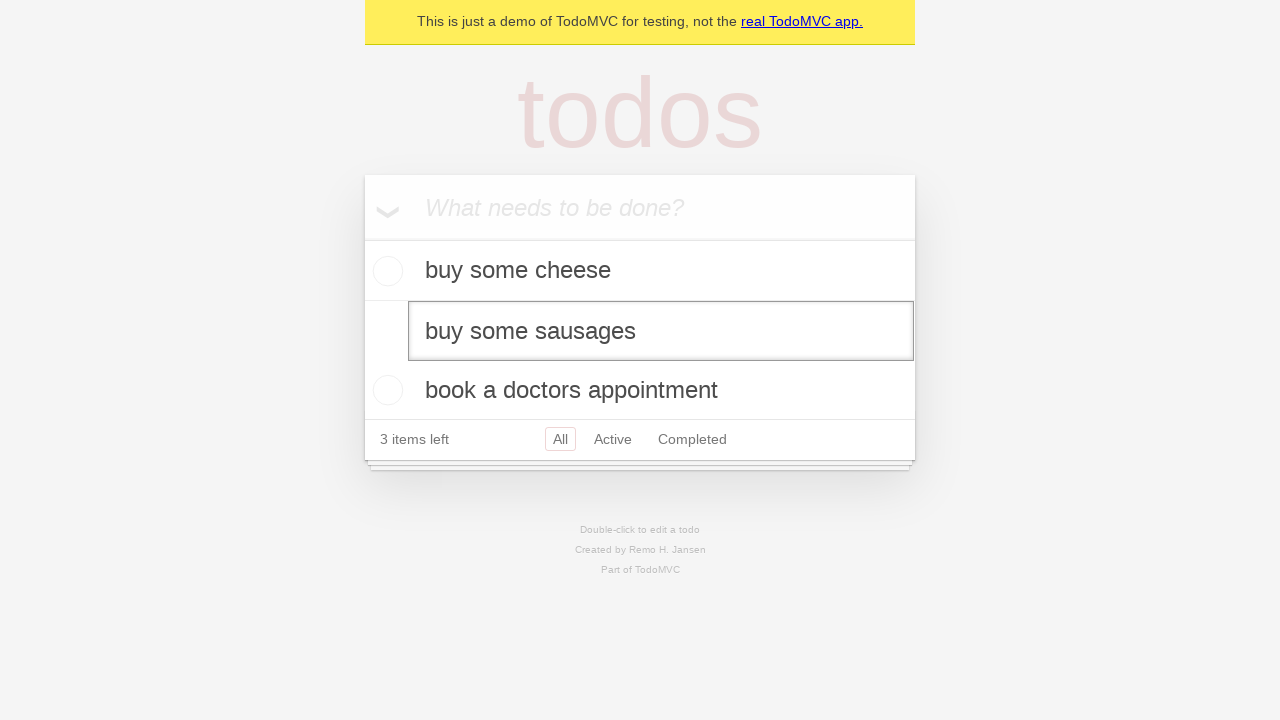

Pressed Enter to confirm todo item edit on internal:testid=[data-testid="todo-item"s] >> nth=1 >> internal:role=textbox[nam
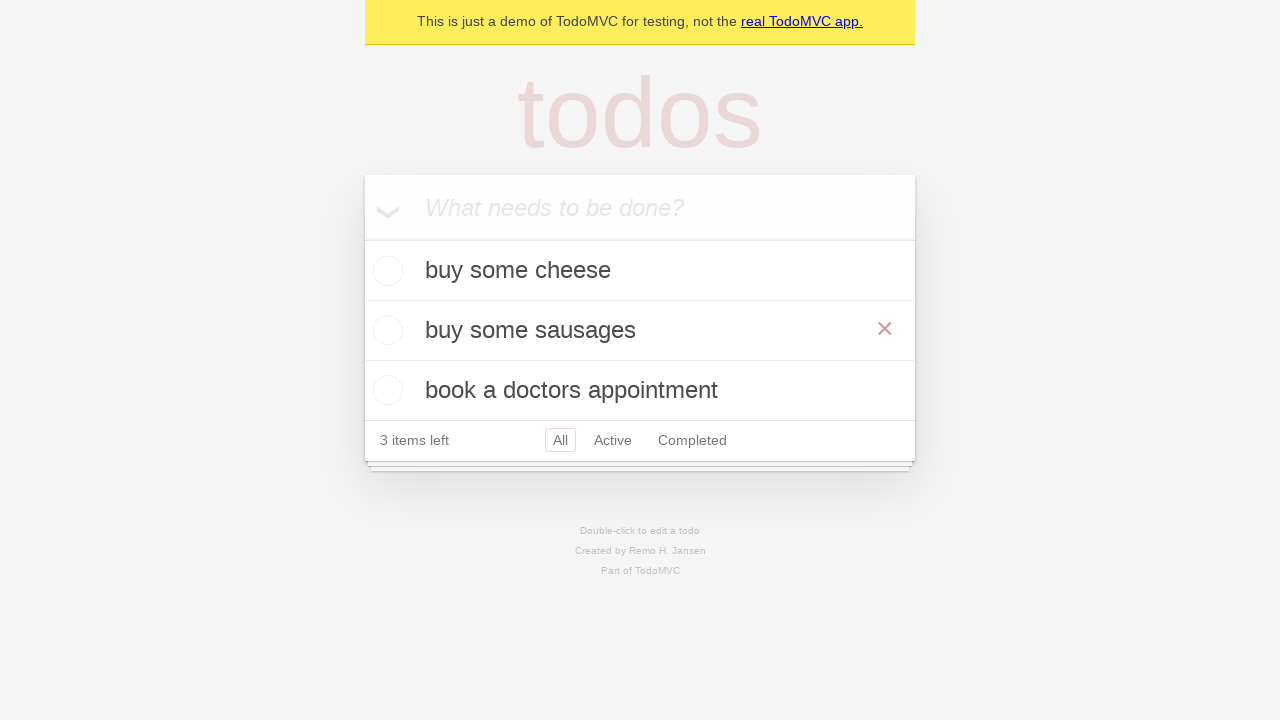

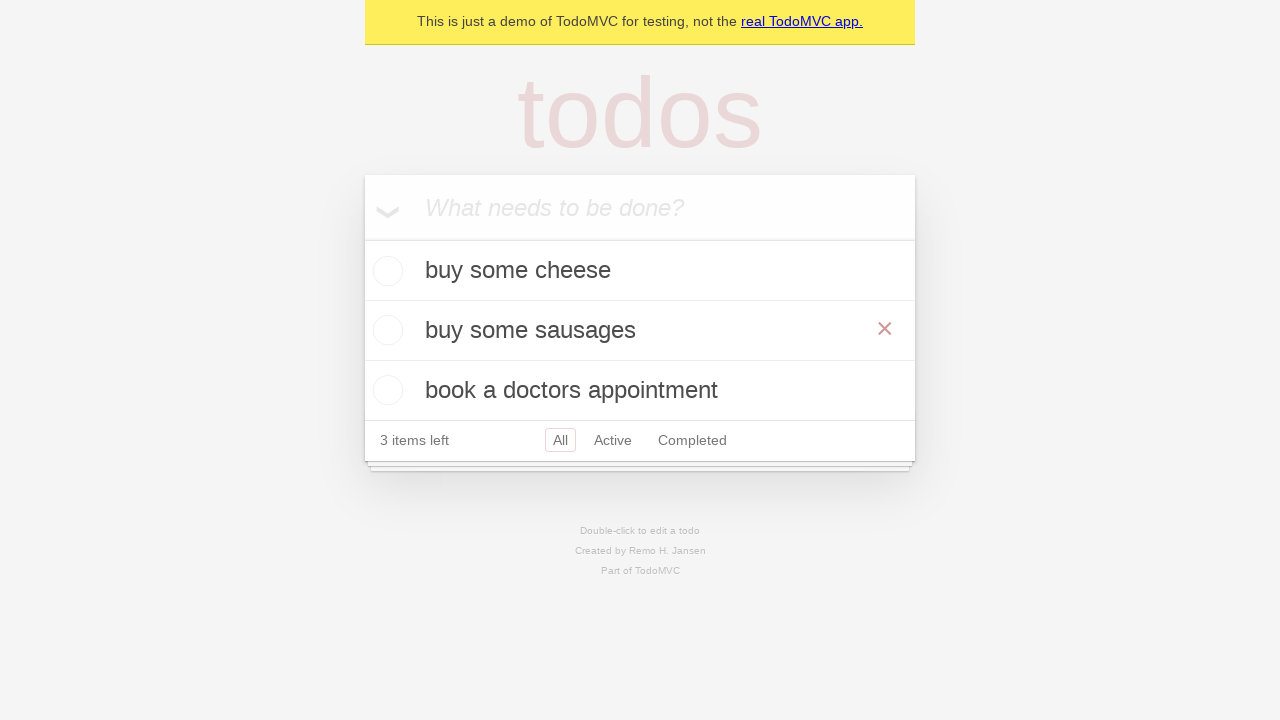